Tests alert dialog handling by setting up a dialog handler to accept alerts and clicking the Confirm button

Starting URL: https://rahulshettyacademy.com/AutomationPractice/

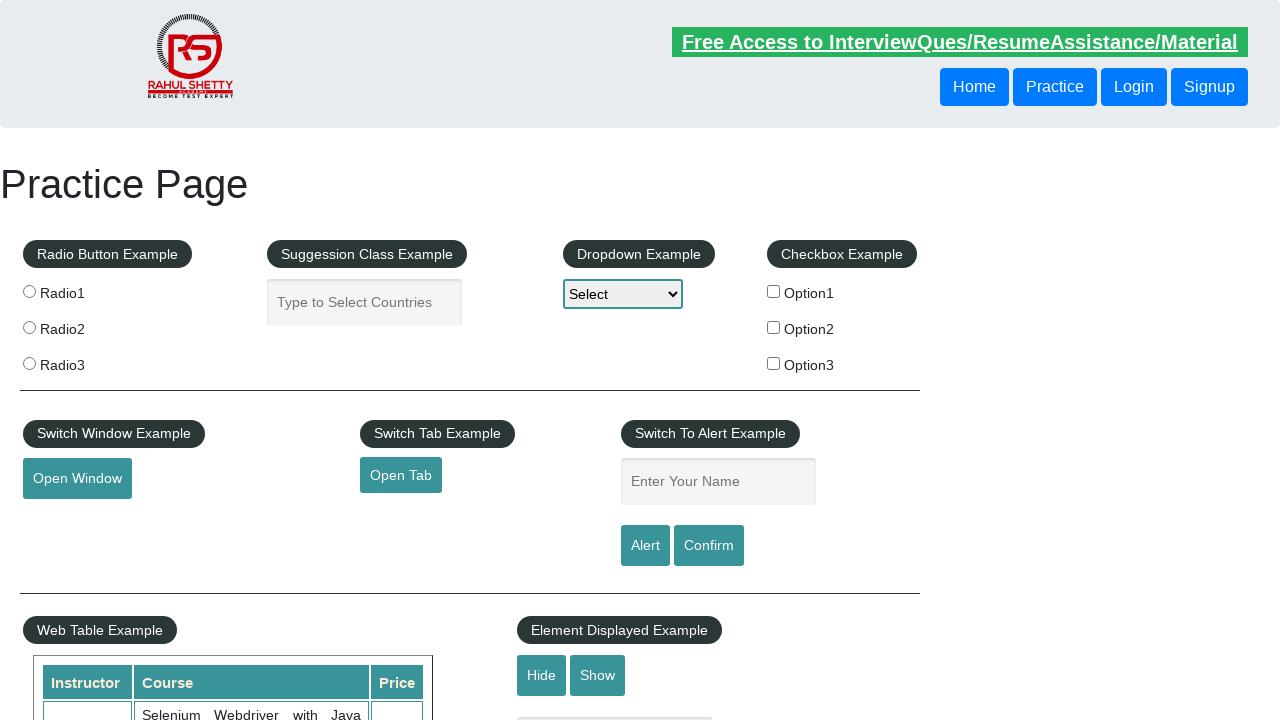

Set up dialog handler to accept alerts
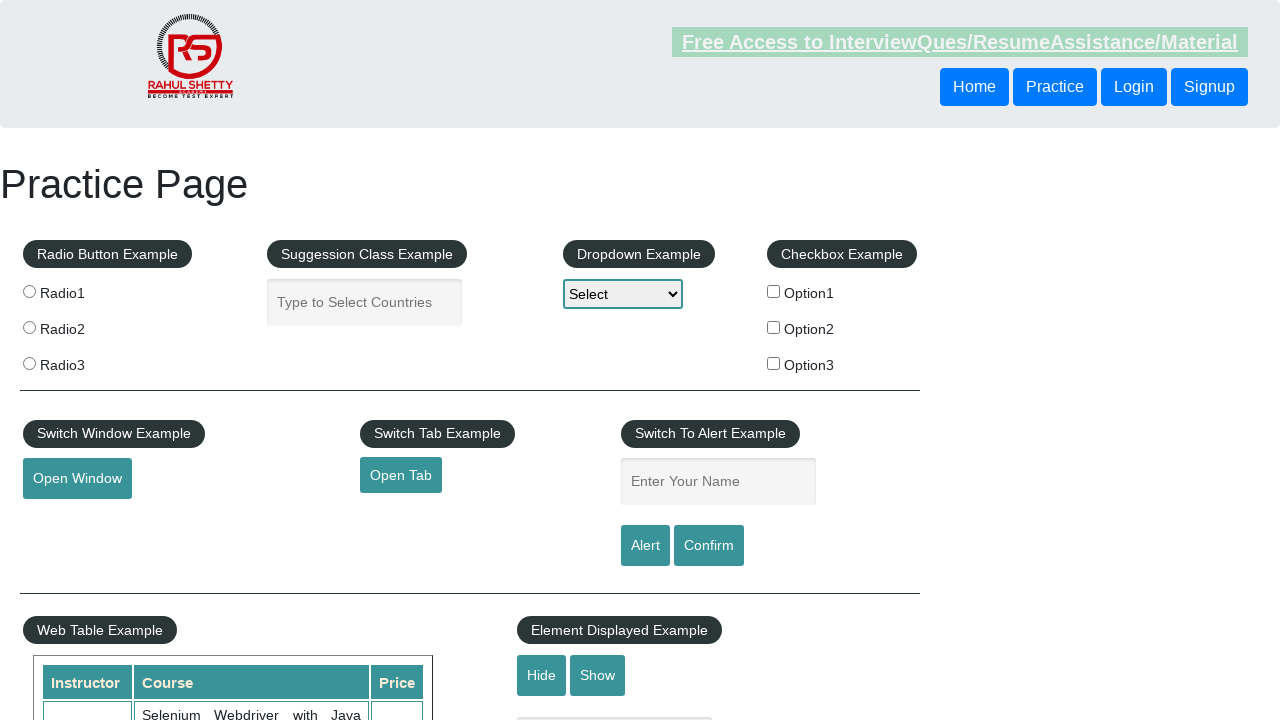

Clicked Confirm button to trigger alert at (709, 546) on internal:role=button[name="Confirm"i]
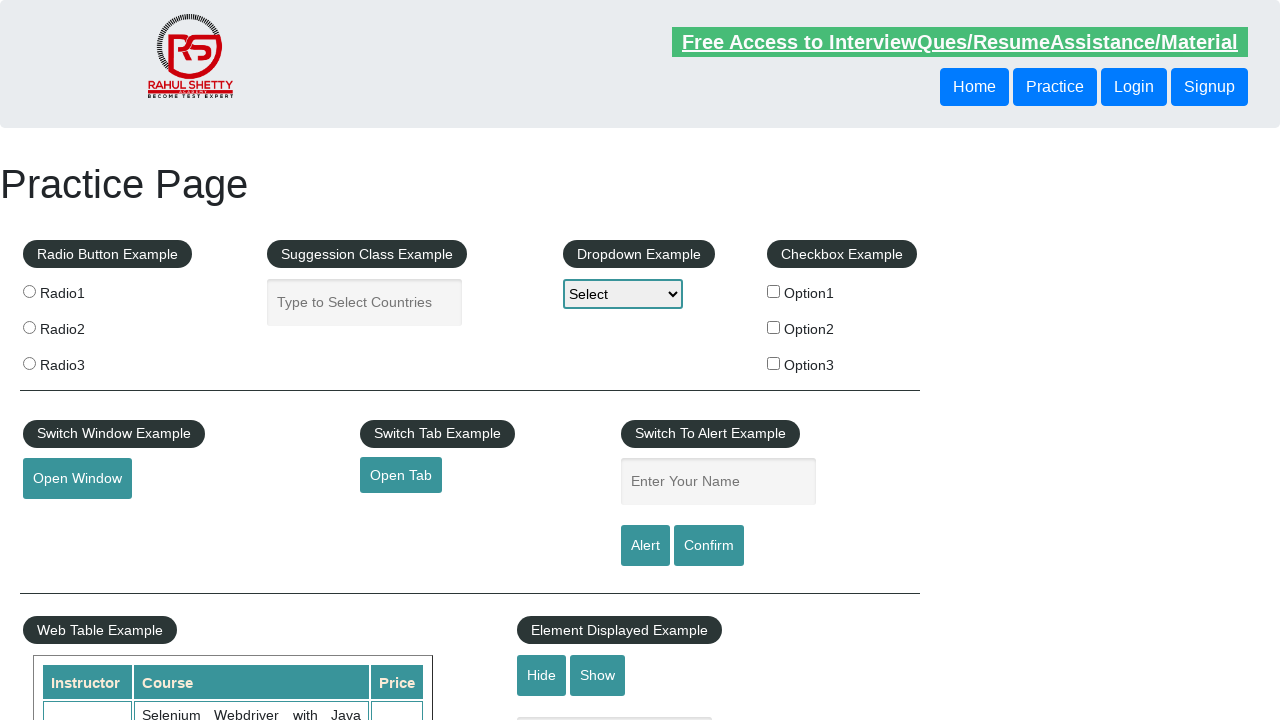

Alert processed and dialog accepted
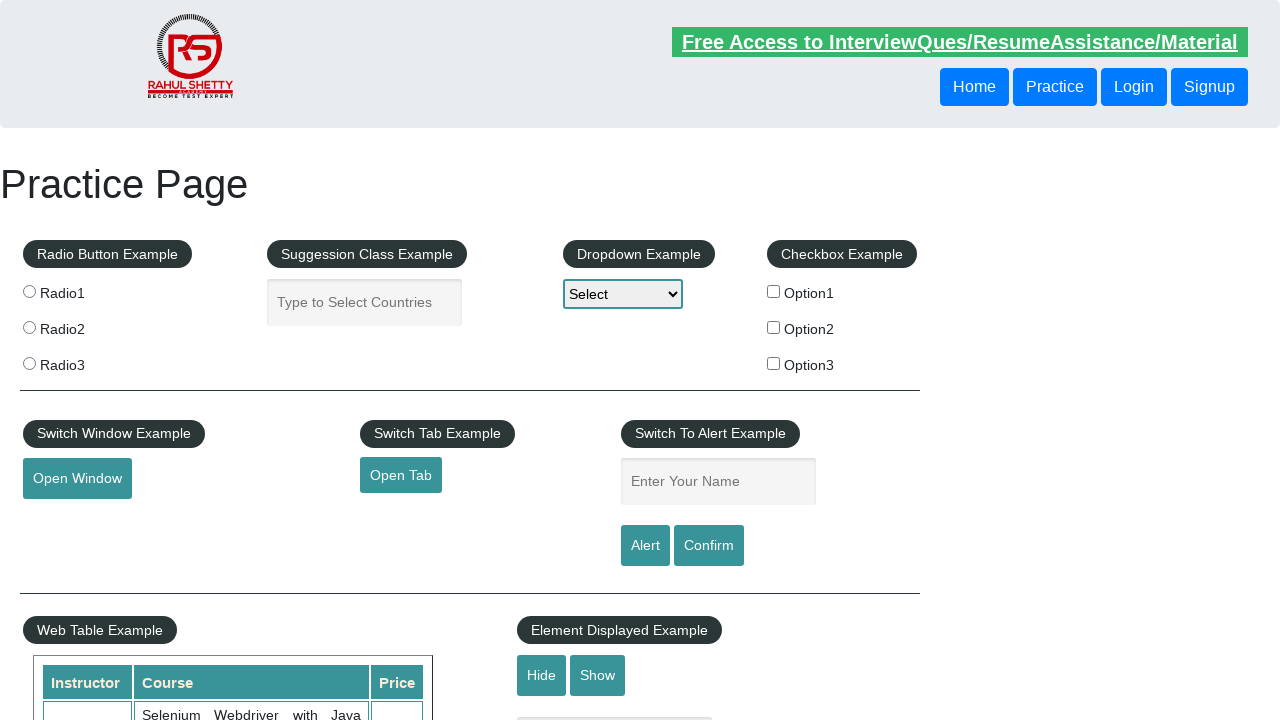

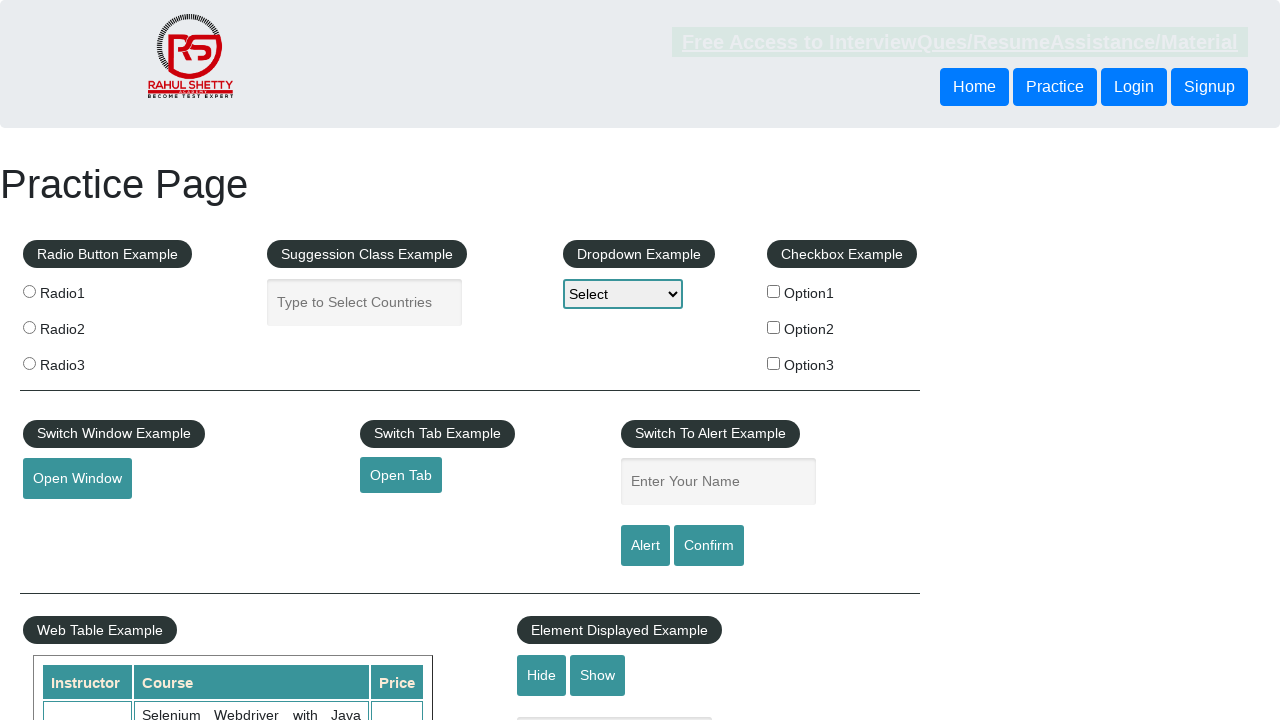